Tests an AngularJS page by clearing and filling a first name input field that is bound to an Angular model.

Starting URL: https://dgotlieb.github.io/AngularJS/main.html

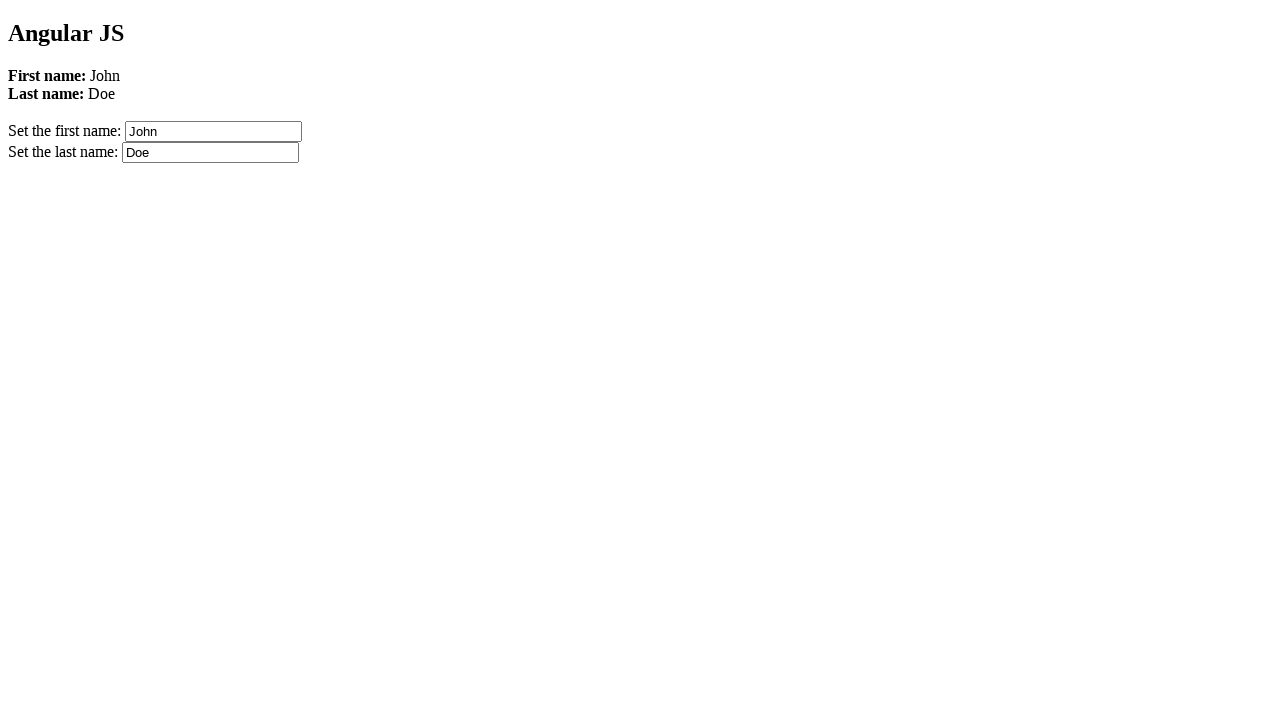

Waited for Angular firstName input field to load
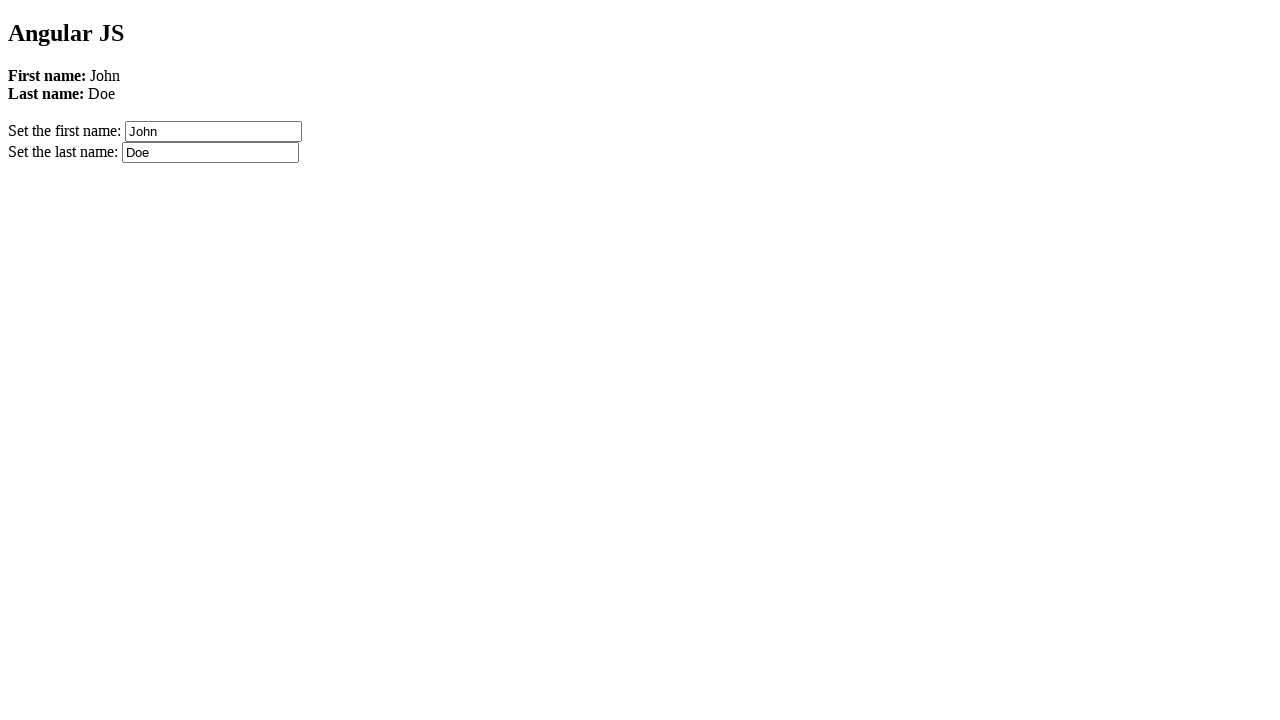

Cleared the firstName input field on input[ng-model='firstName']
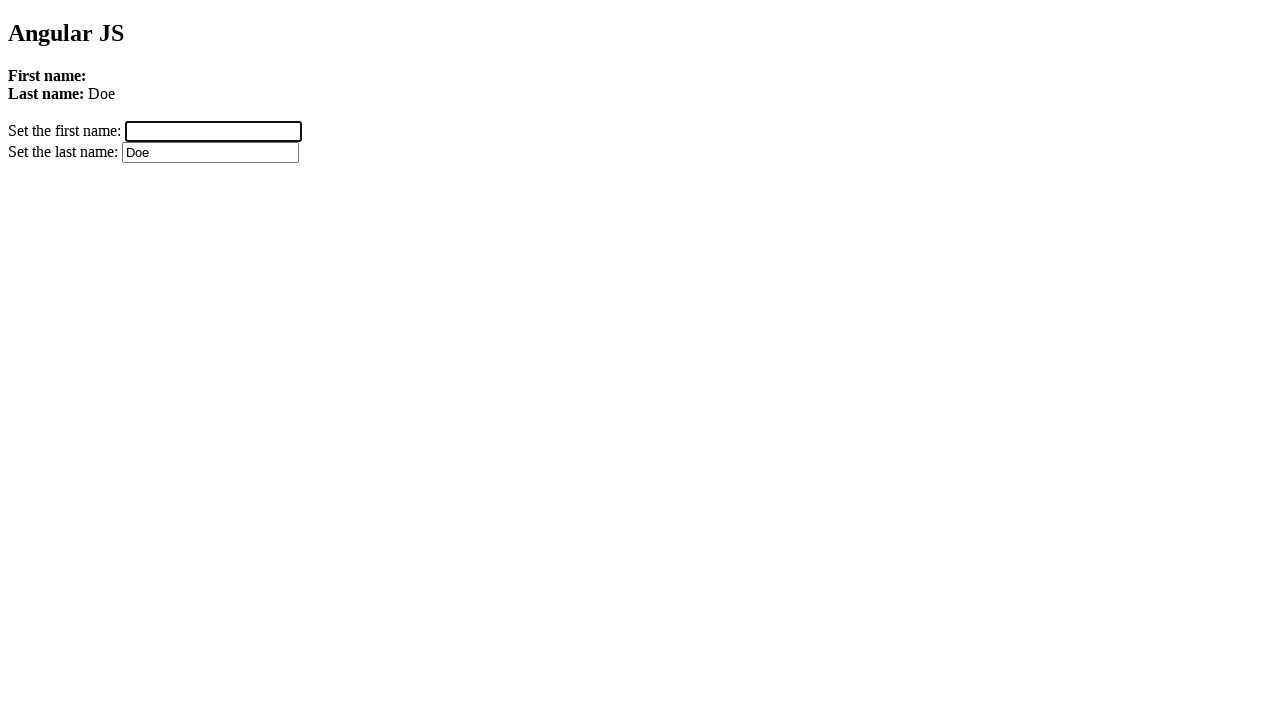

Filled firstName field with 'Mate :D' on input[ng-model='firstName']
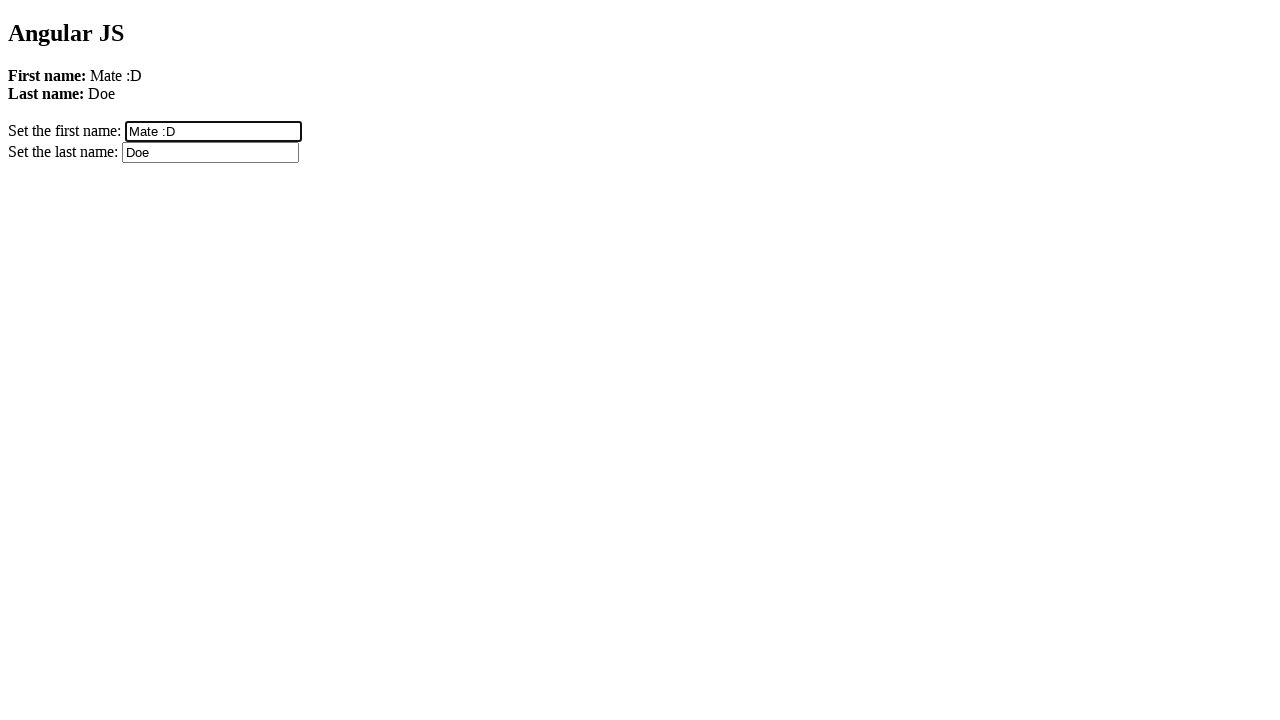

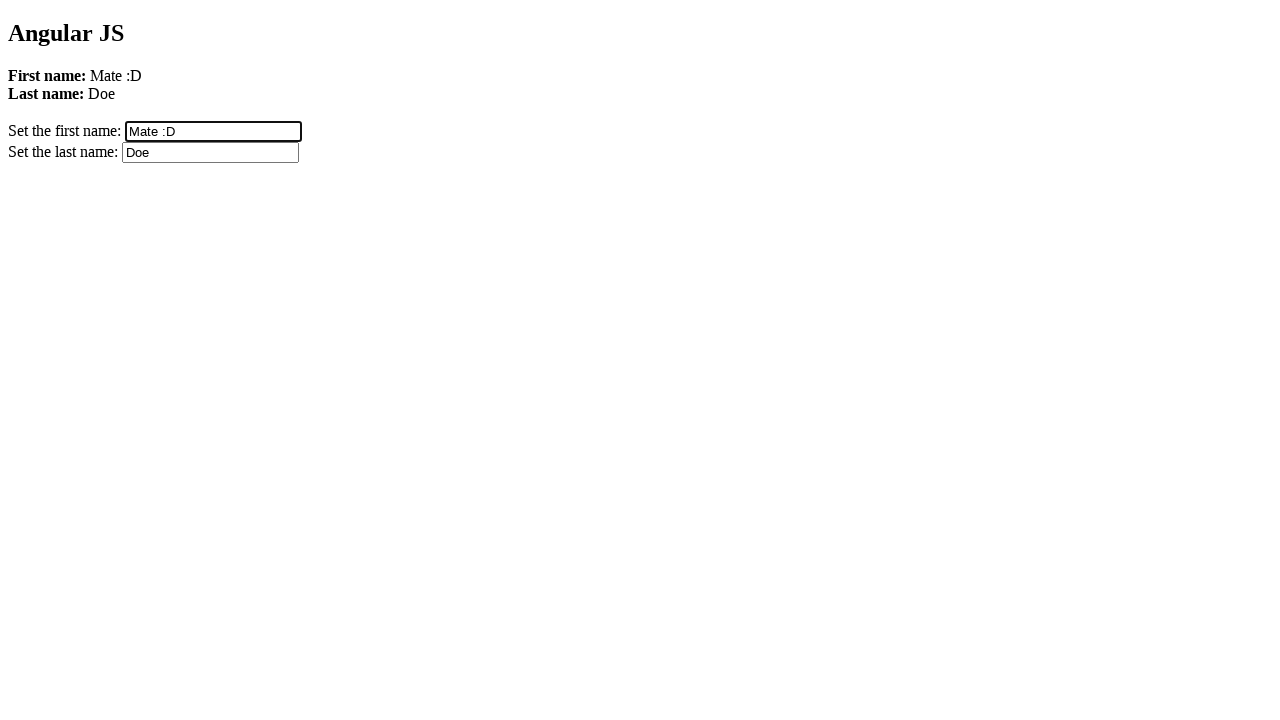